Types text into the search input field on the API documentation page

Starting URL: https://v5.webdriver.io/docs/api.html

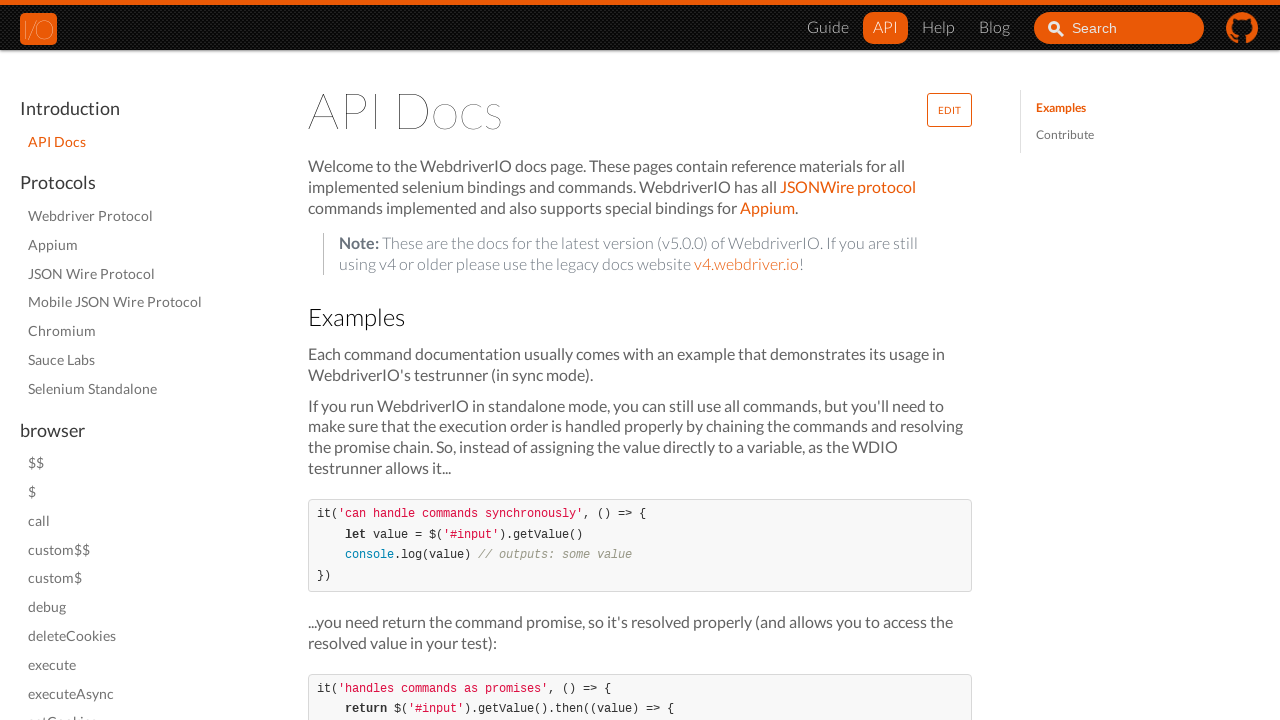

Typed 'test is DONE!' into the search input field on the API documentation page on #search_input_react
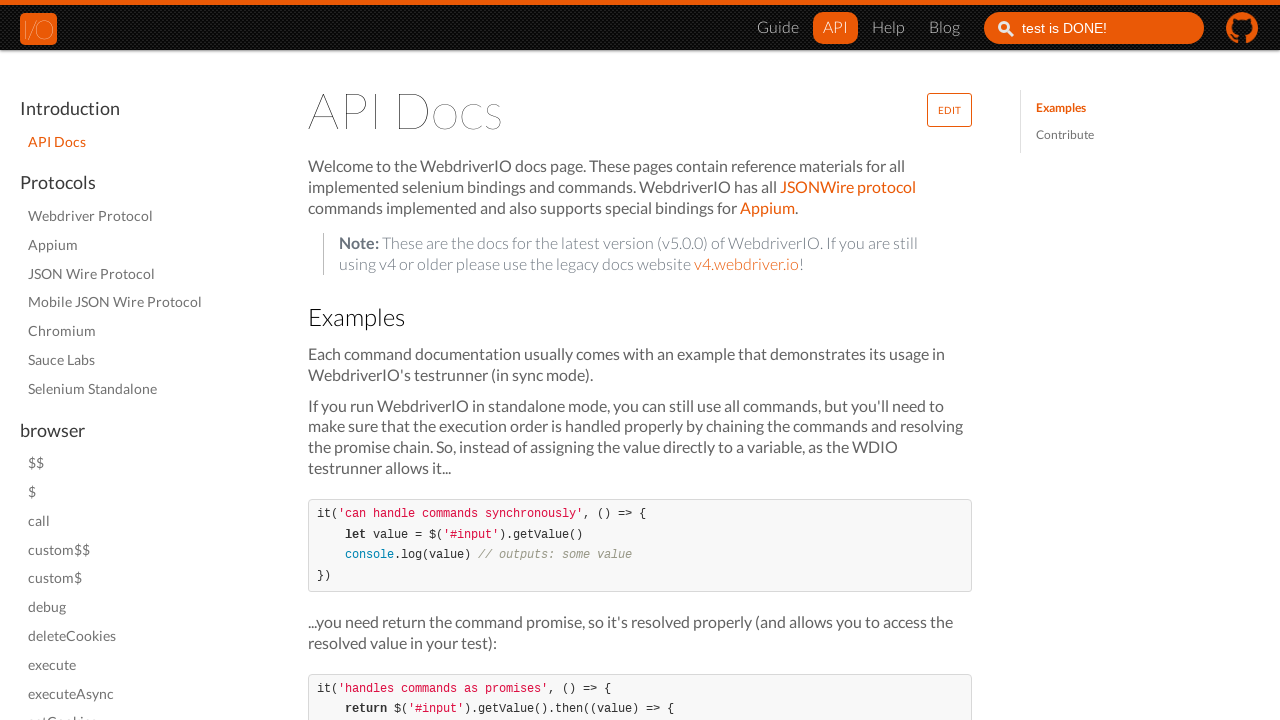

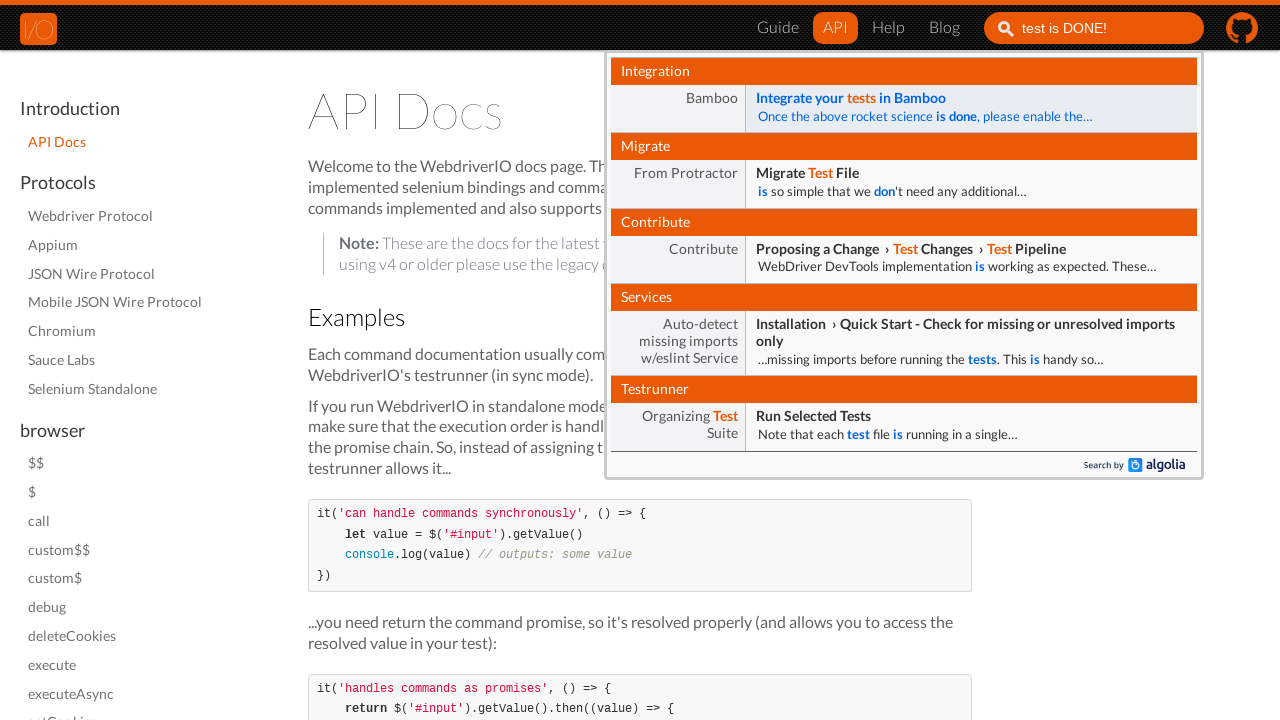